Completes a full flight purchase by filling out all form fields and verifying the confirmation page loads

Starting URL: https://blazedemo.com/purchase.php

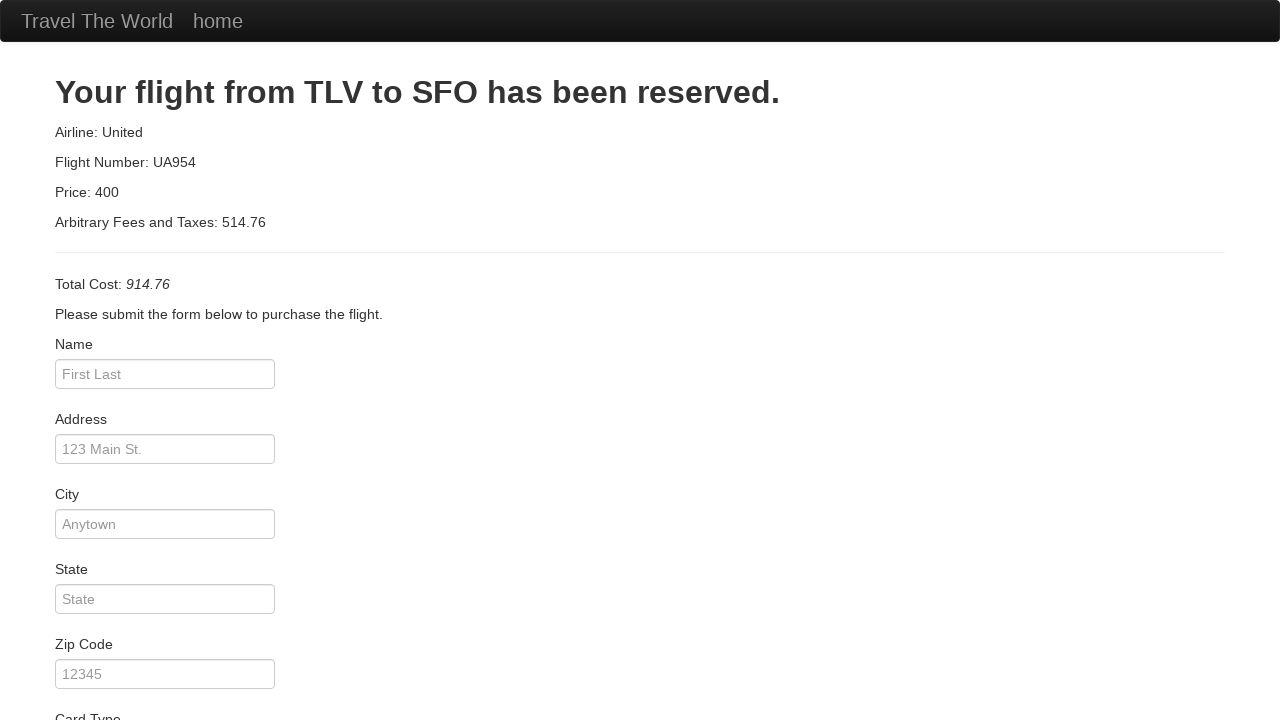

Waited for purchase form to load
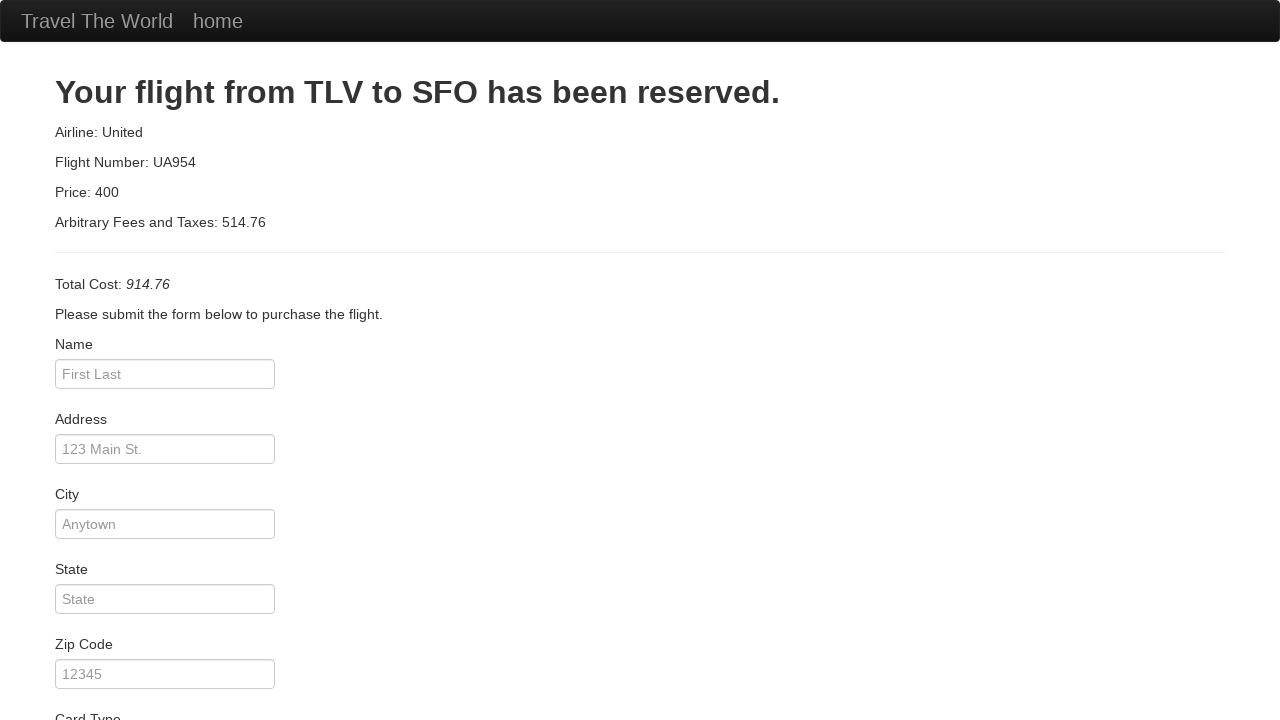

Filled customer name field with 'Sarah Mitchell' on #inputName
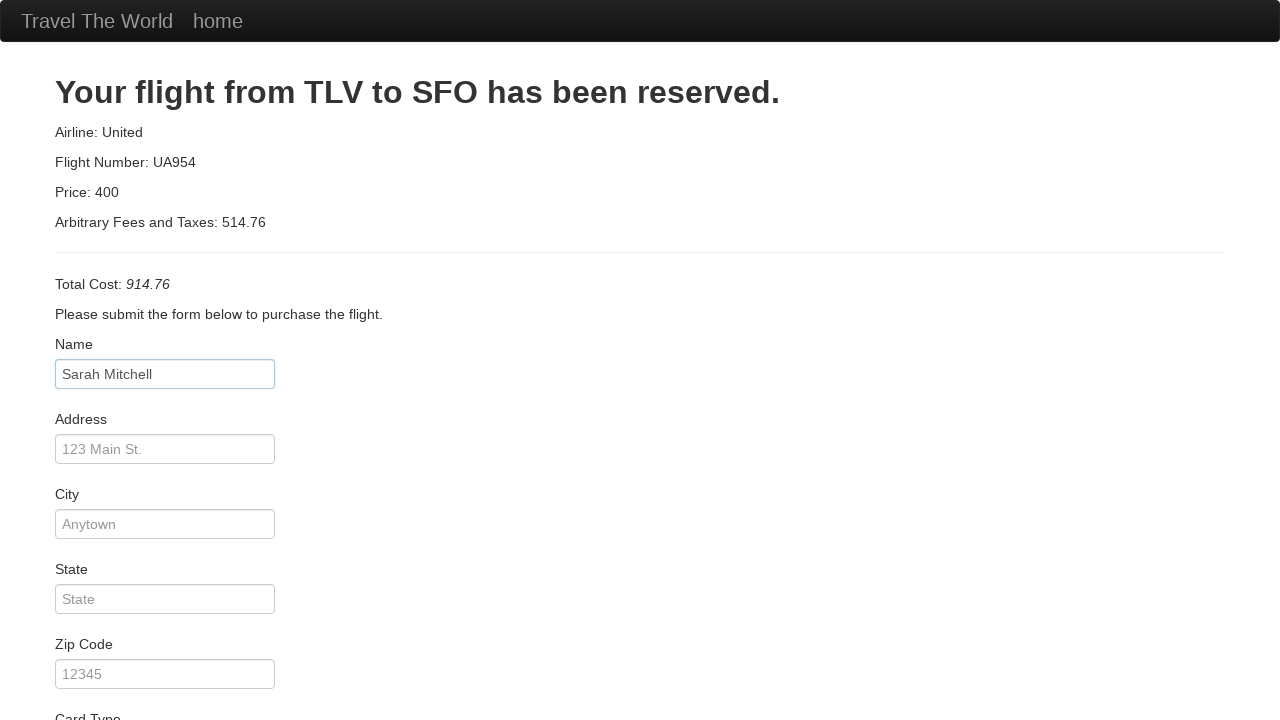

Filled address field with '789 Oak Boulevard' on #address
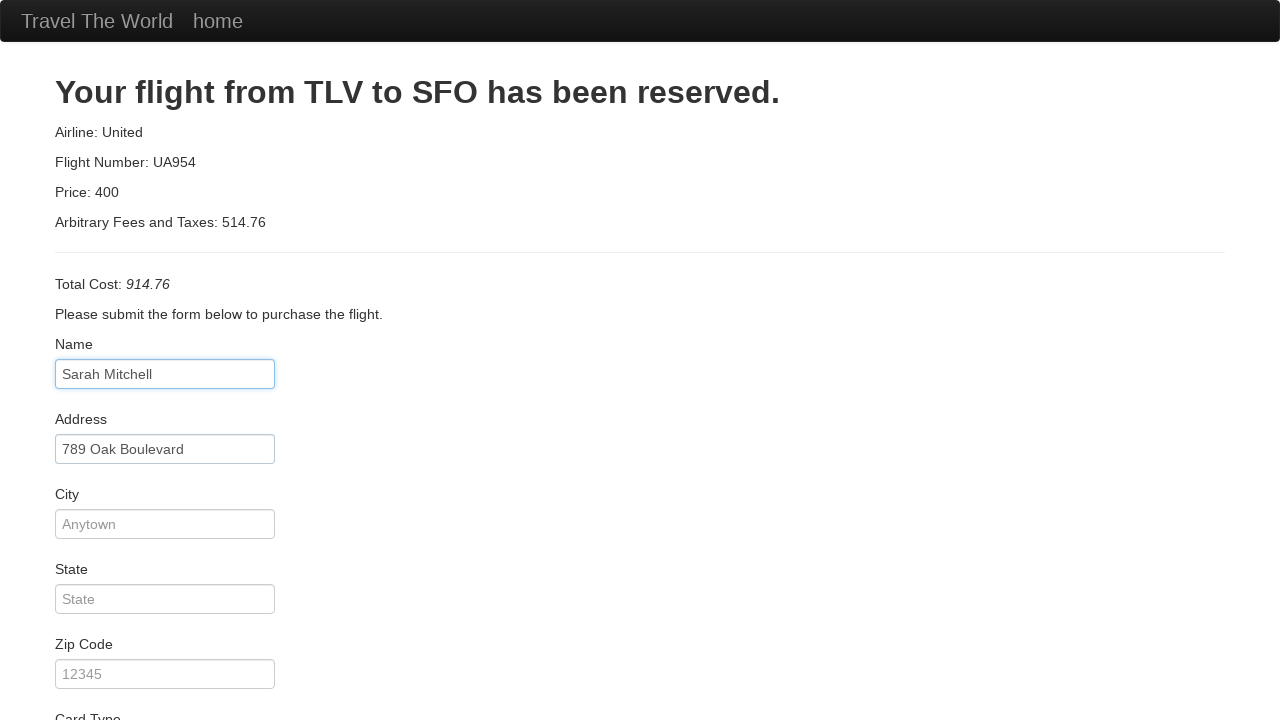

Filled city field with 'Portland' on #city
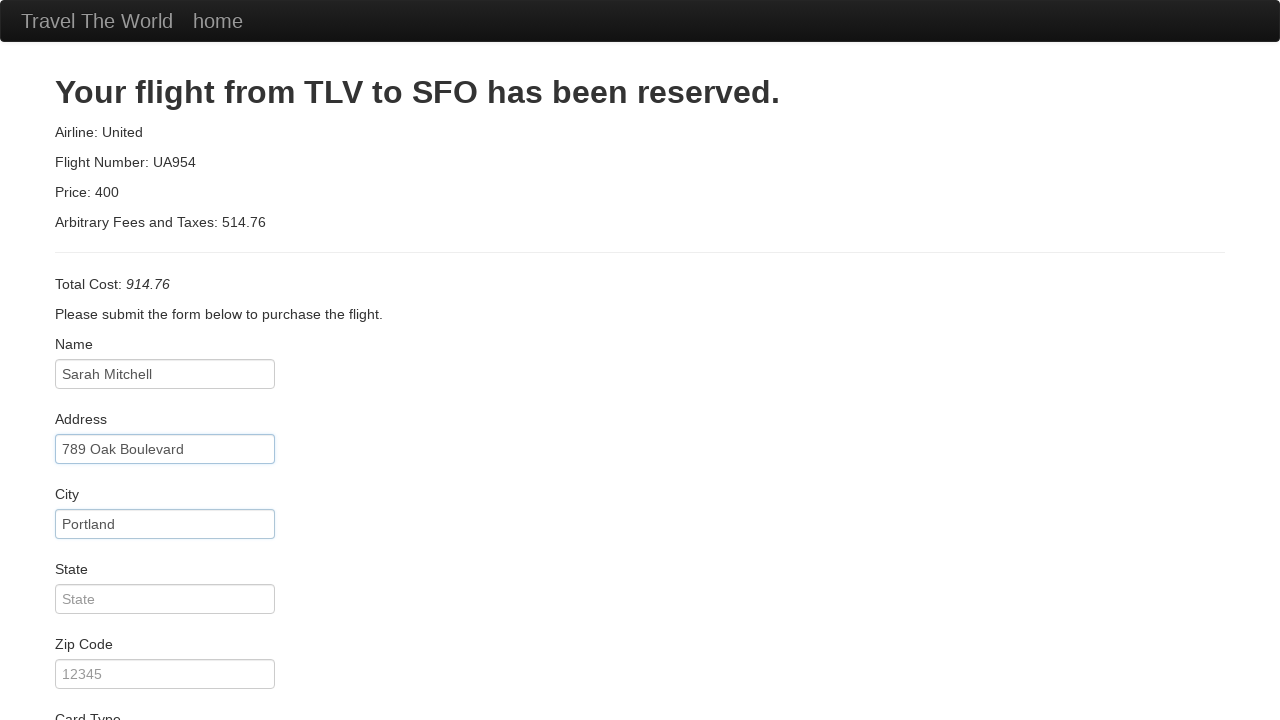

Filled state field with 'Oregon' on #state
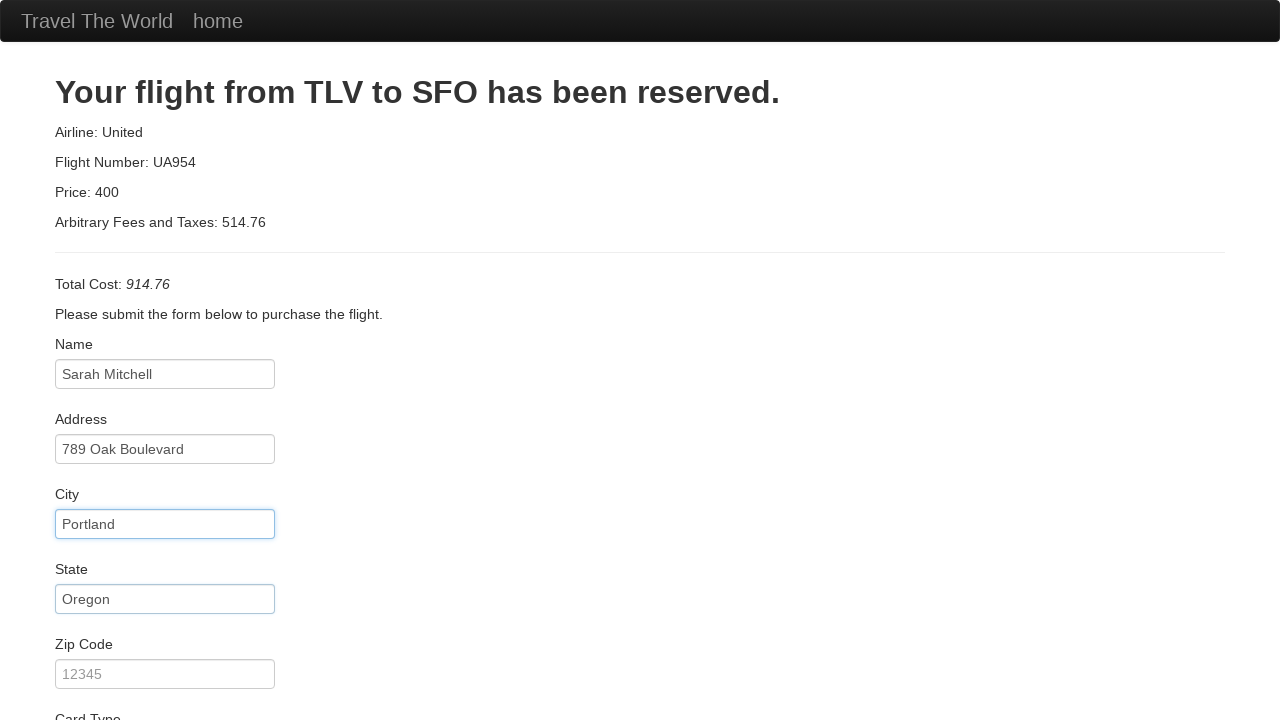

Filled zip code field with '97201' on #zipCode
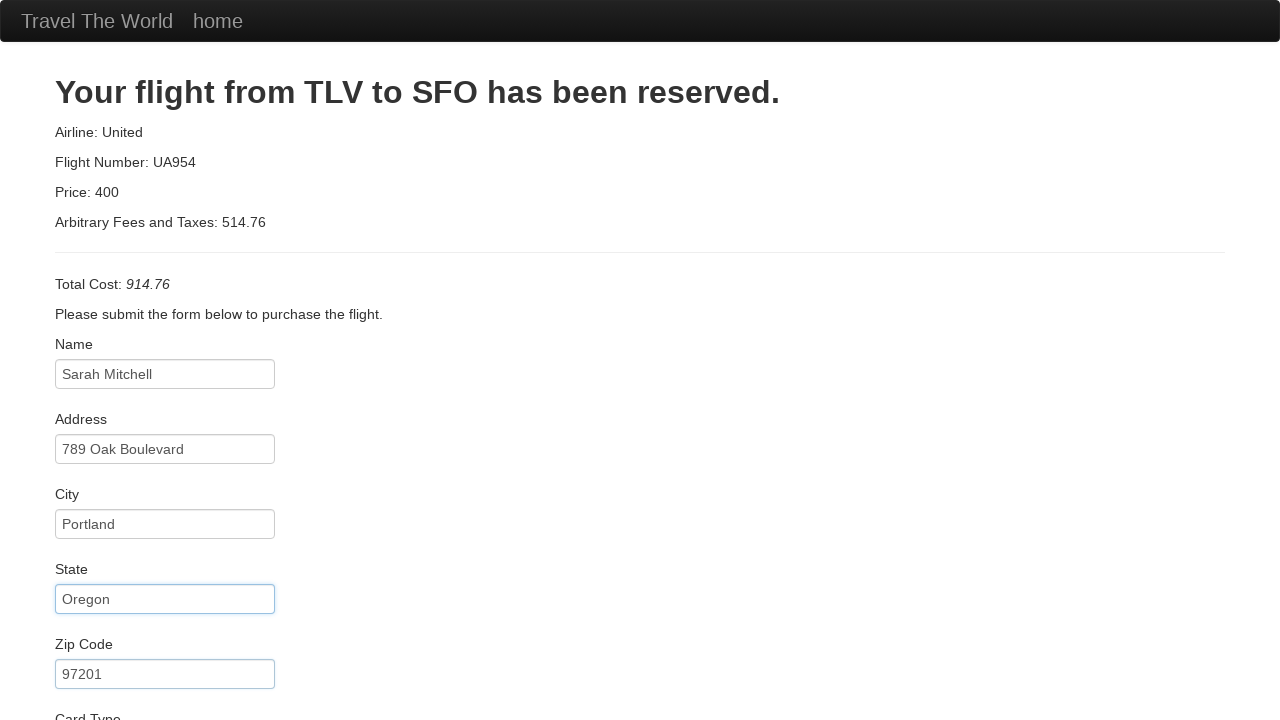

Filled credit card number field on #creditCardNumber
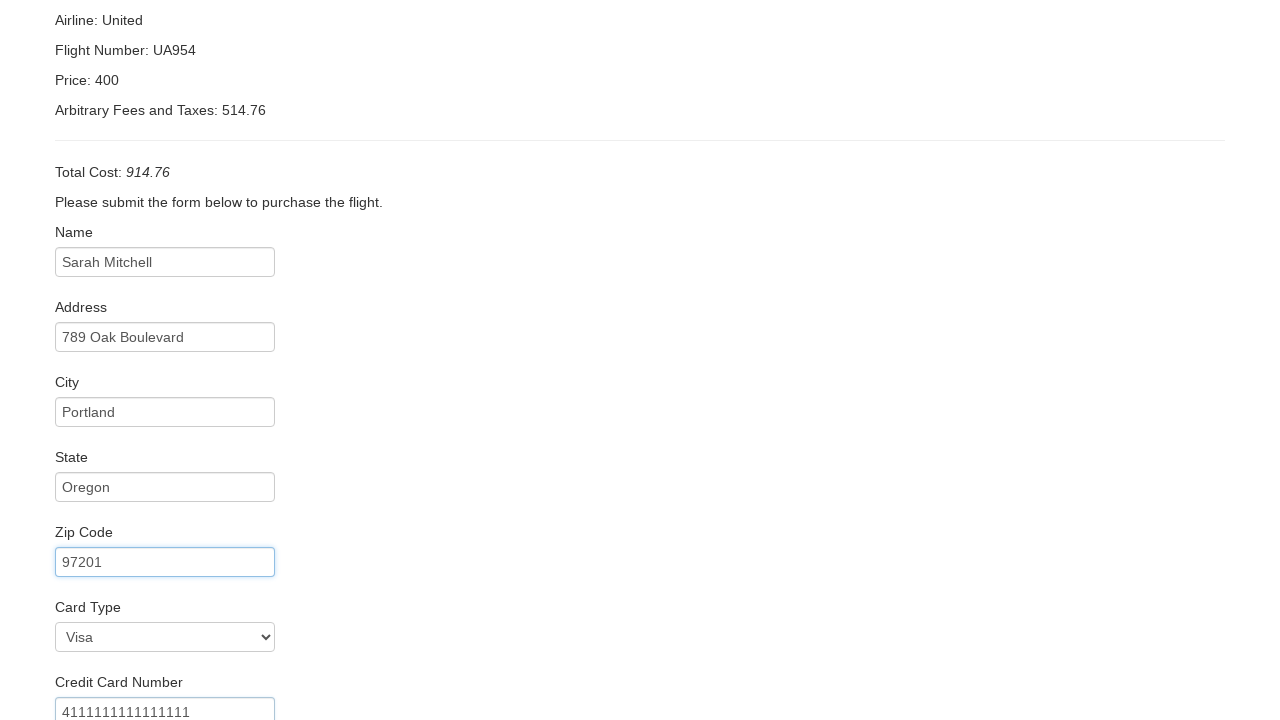

Filled credit card month field with '09' on #creditCardMonth
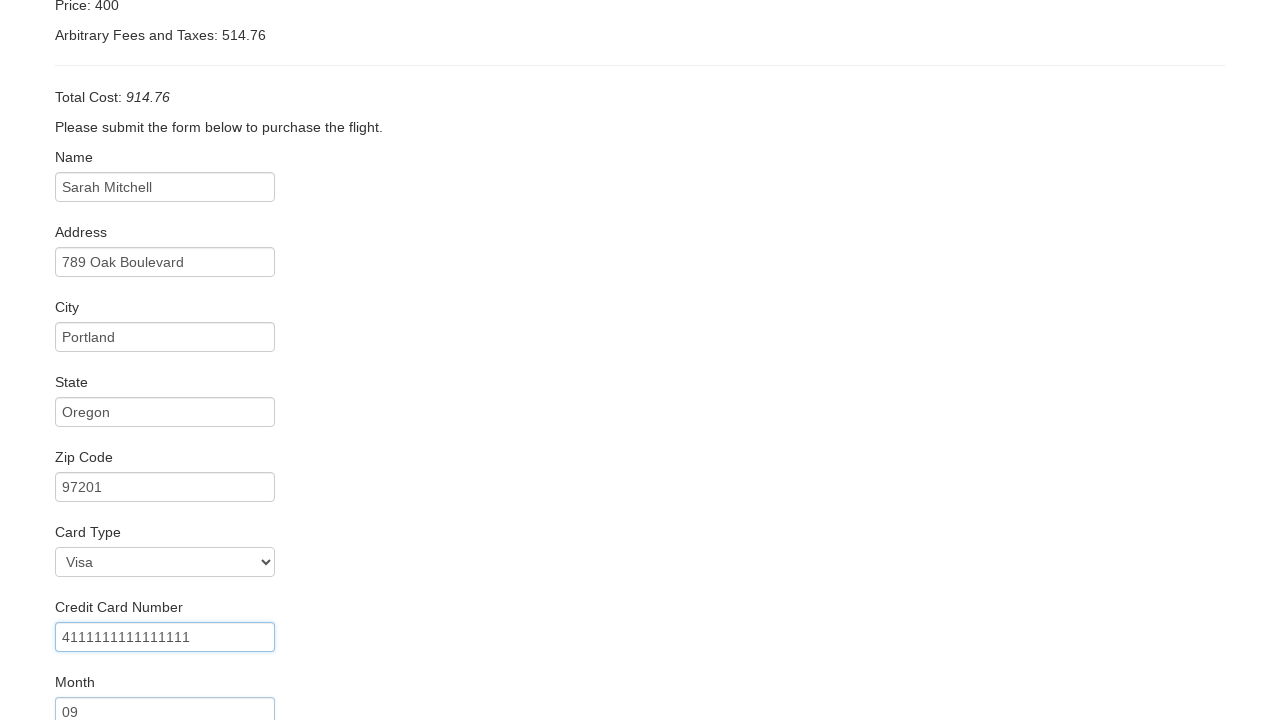

Filled credit card year field with '2027' on #creditCardYear
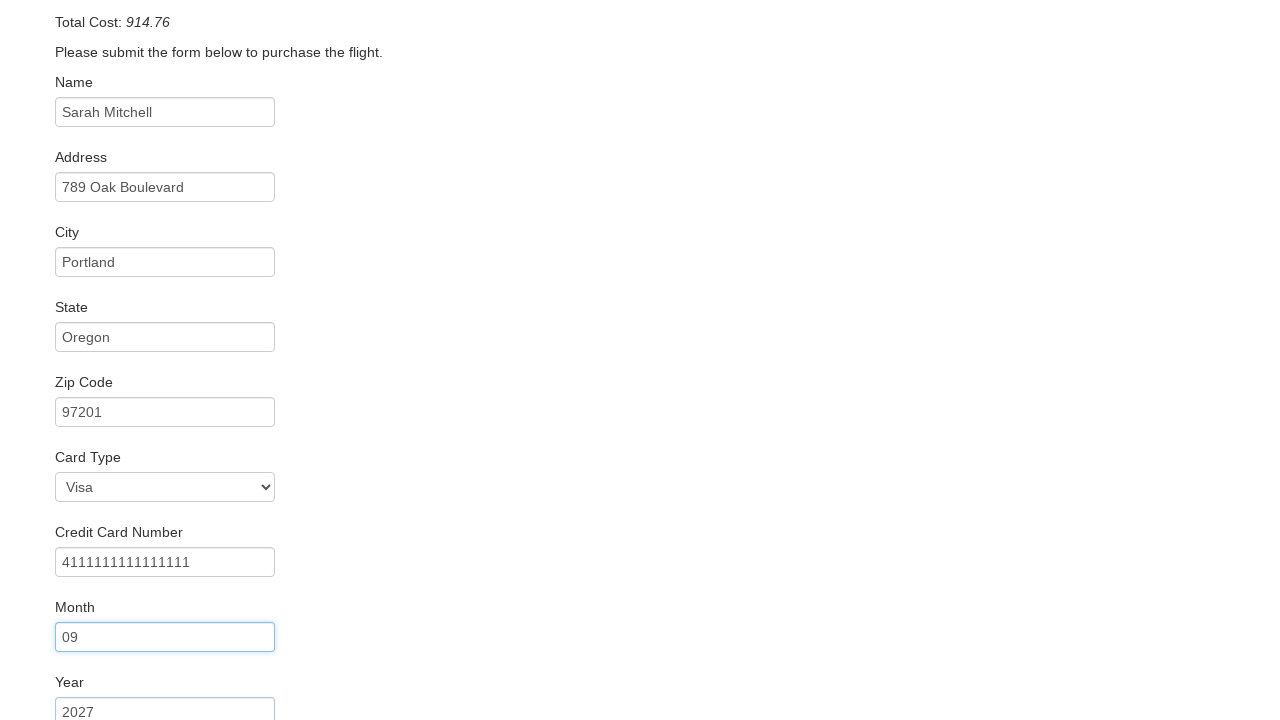

Filled name on card field with 'Sarah Mitchell' on #nameOnCard
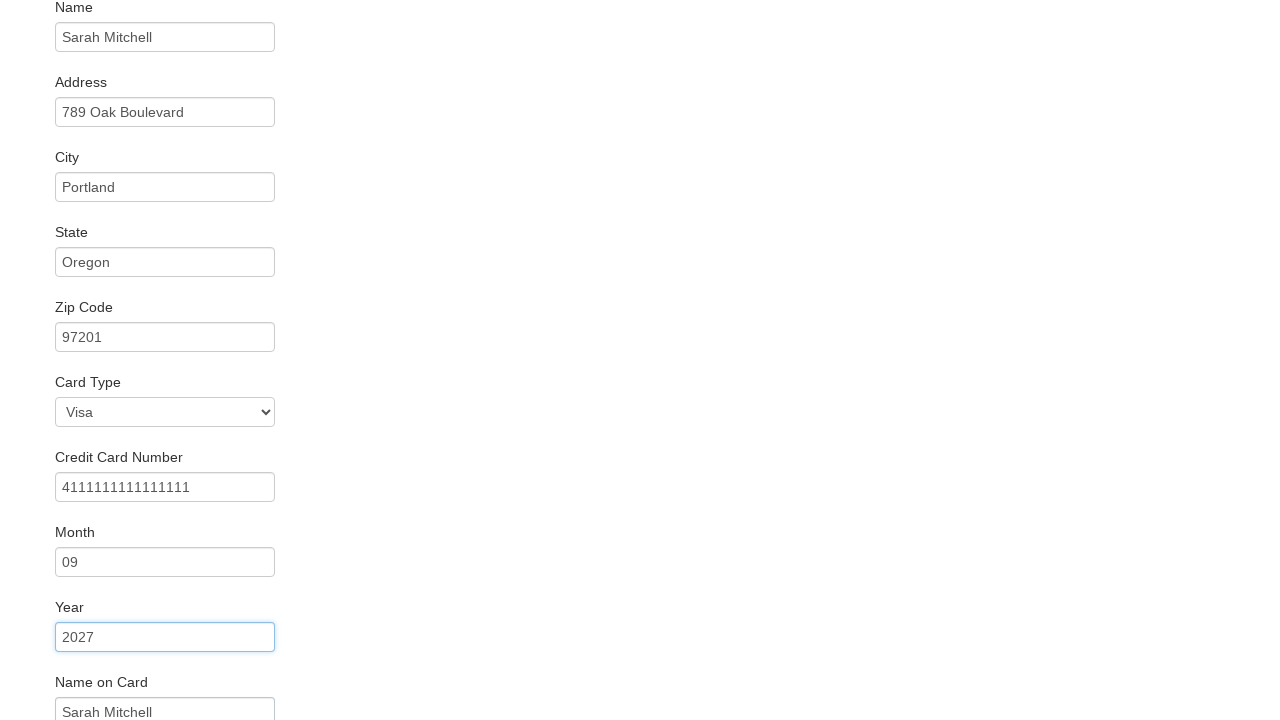

Submit button is visible and ready
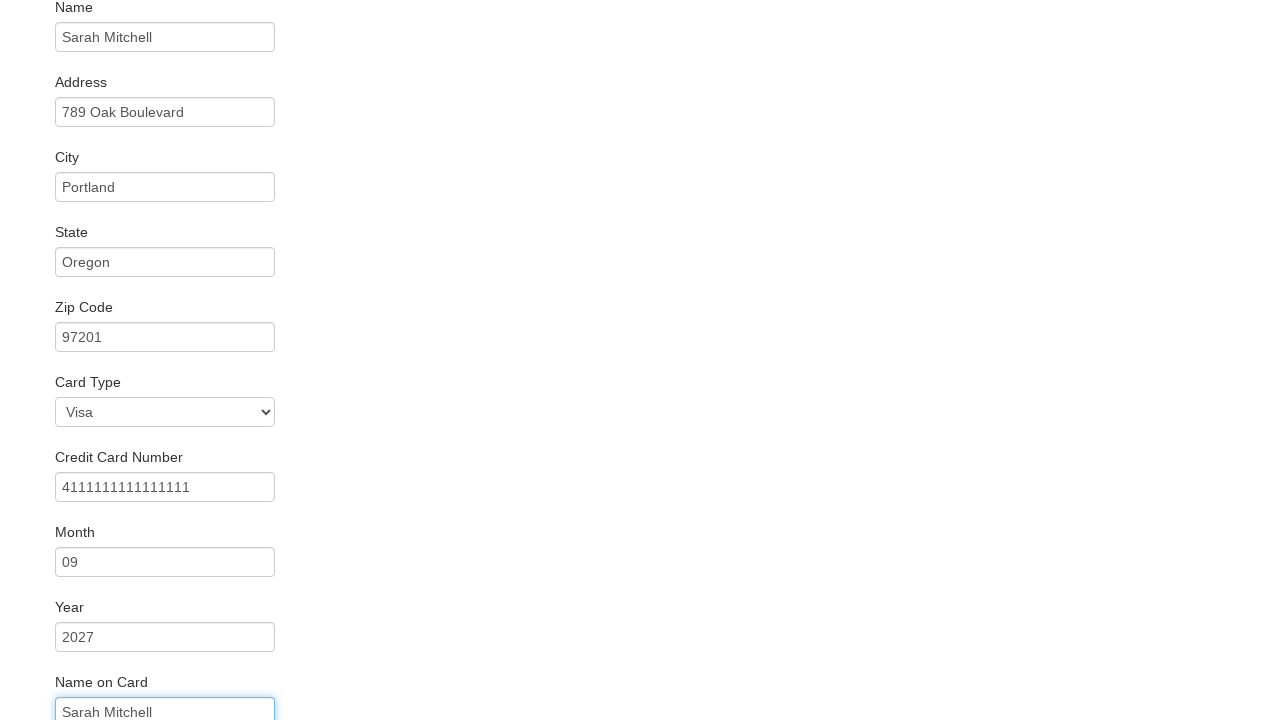

Clicked submit button to complete flight purchase at (118, 685) on input[type='submit']
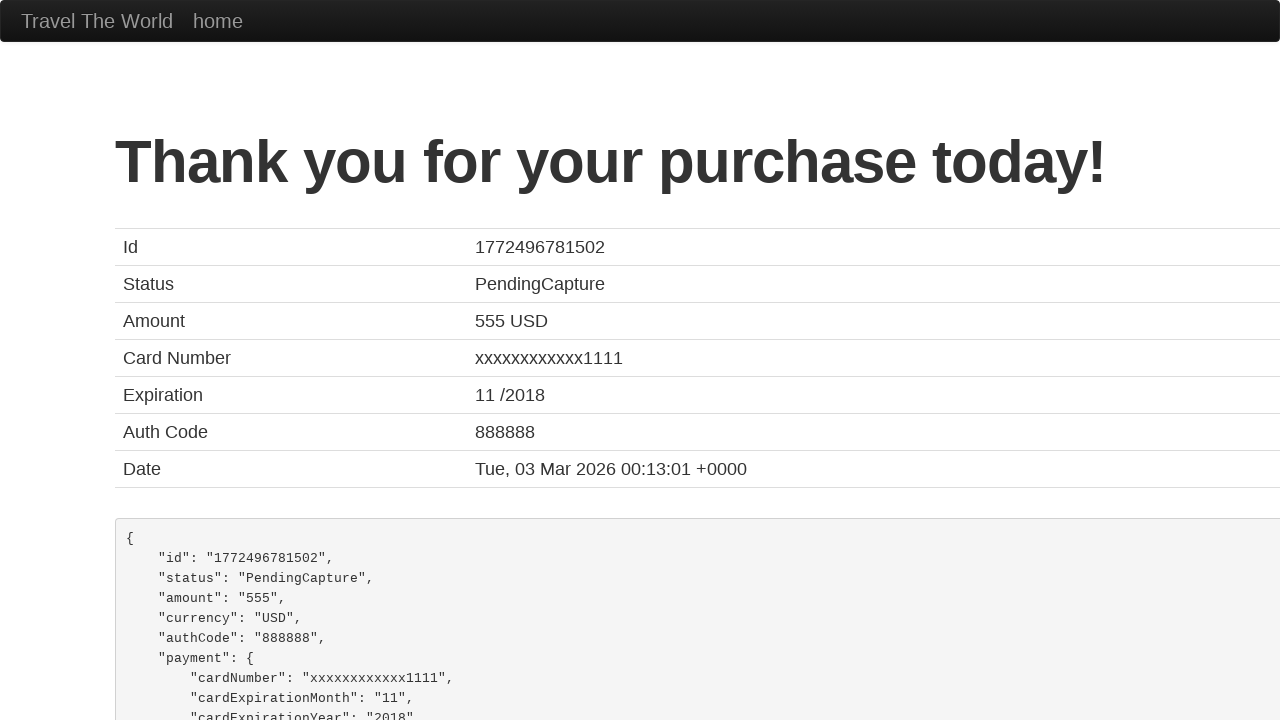

Navigated to confirmation page
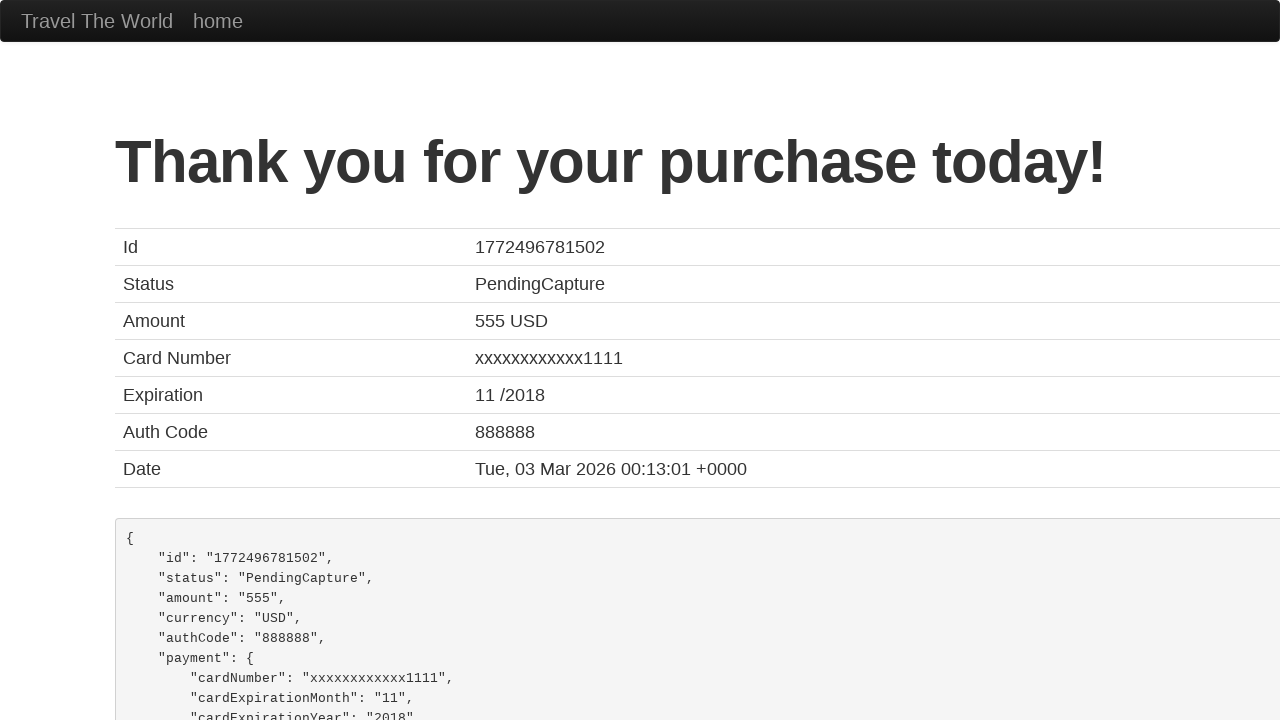

Verified confirmation page title contains 'Confirmation'
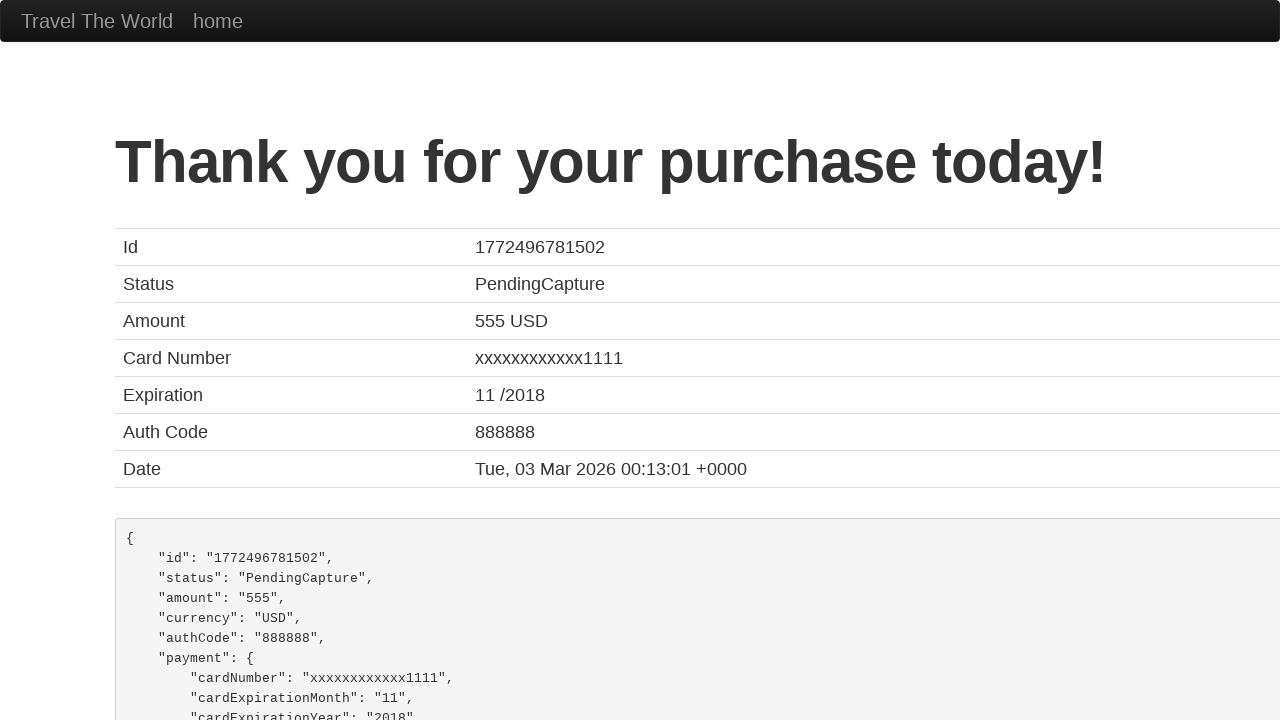

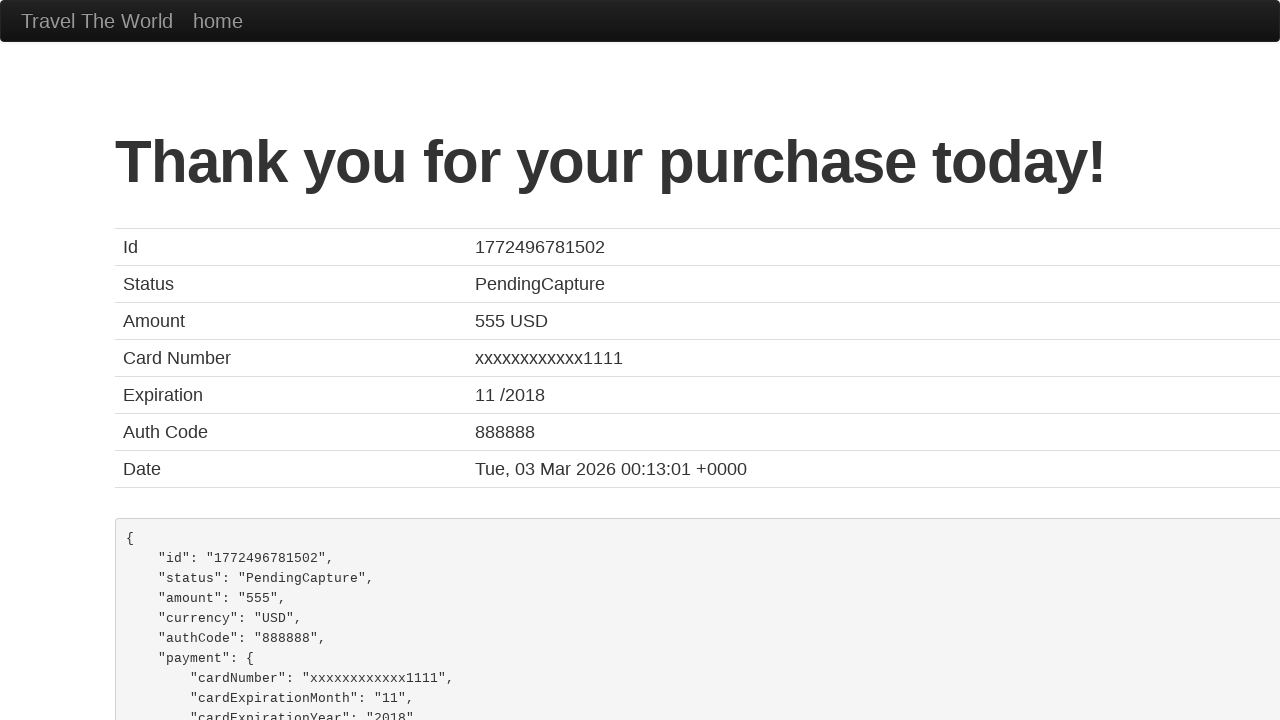